Tests window handling by clicking a link to open a new window, switching between windows, and verifying page titles and text content

Starting URL: https://the-internet.herokuapp.com/windows

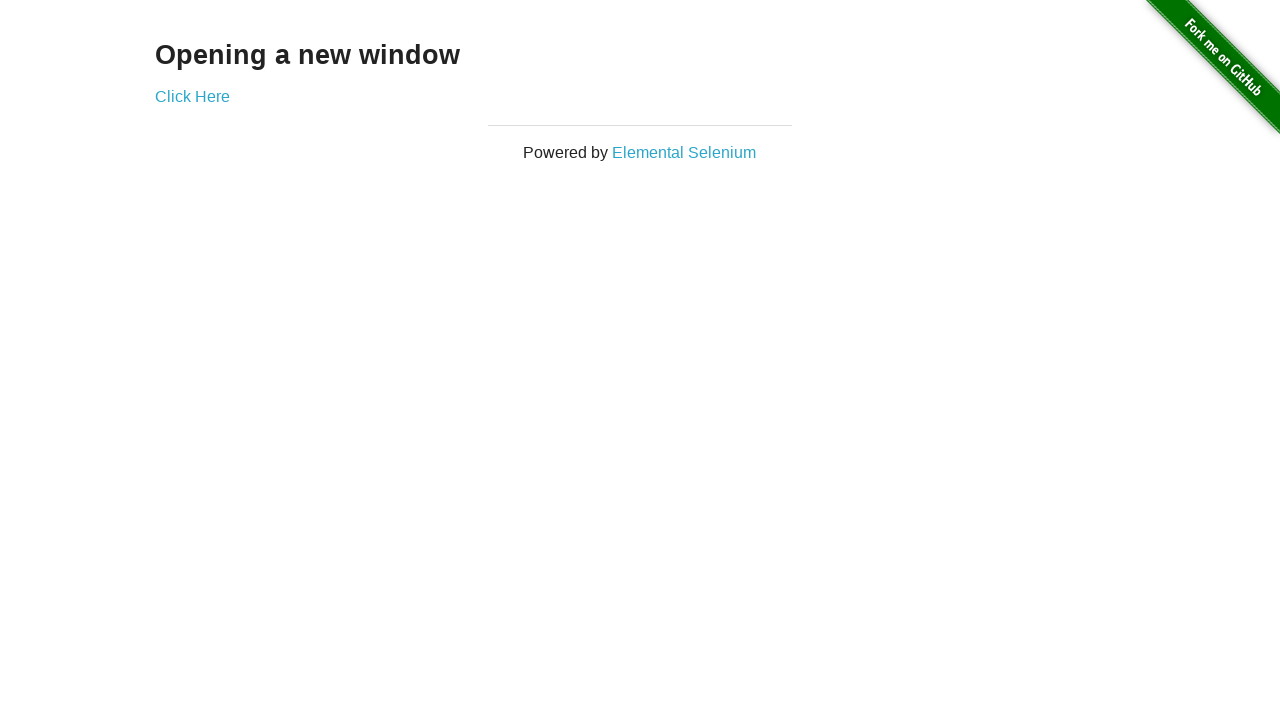

Verified 'Opening a new window' heading is visible on the page
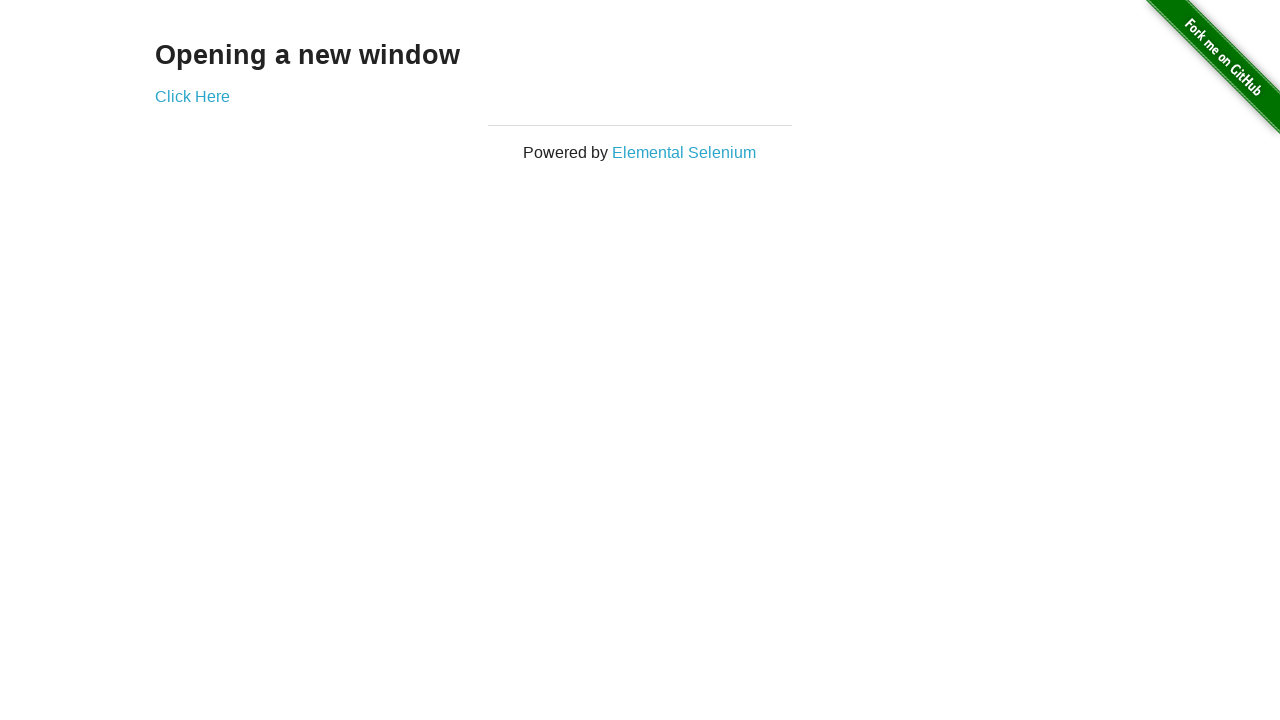

Verified page title is 'The Internet'
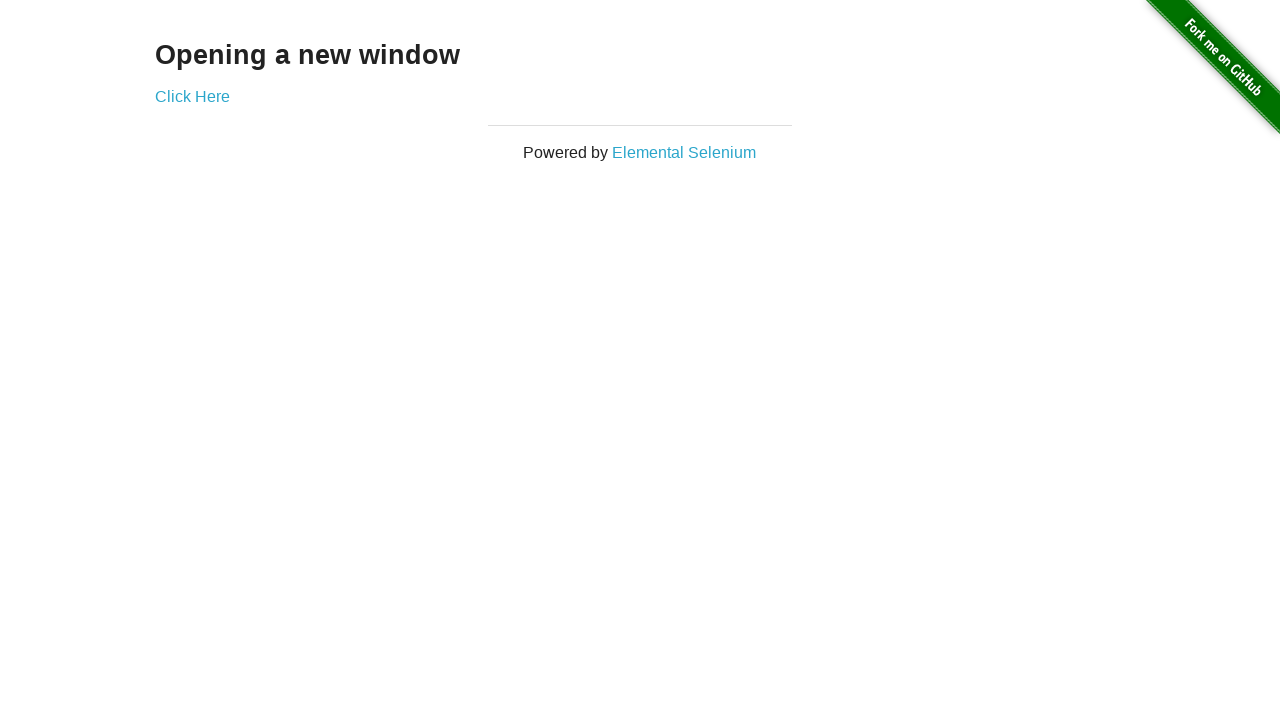

Clicked 'Click Here' link to open a new window at (192, 96) on a:text('Click Here')
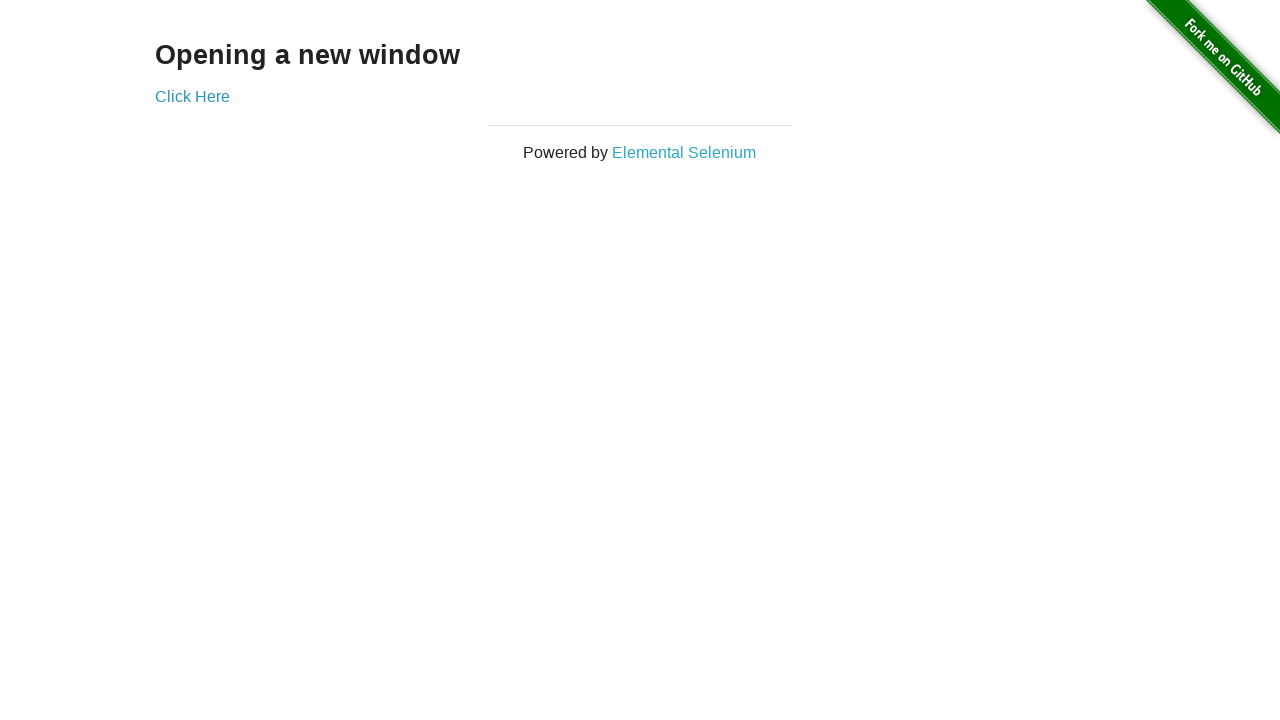

New window loaded completely
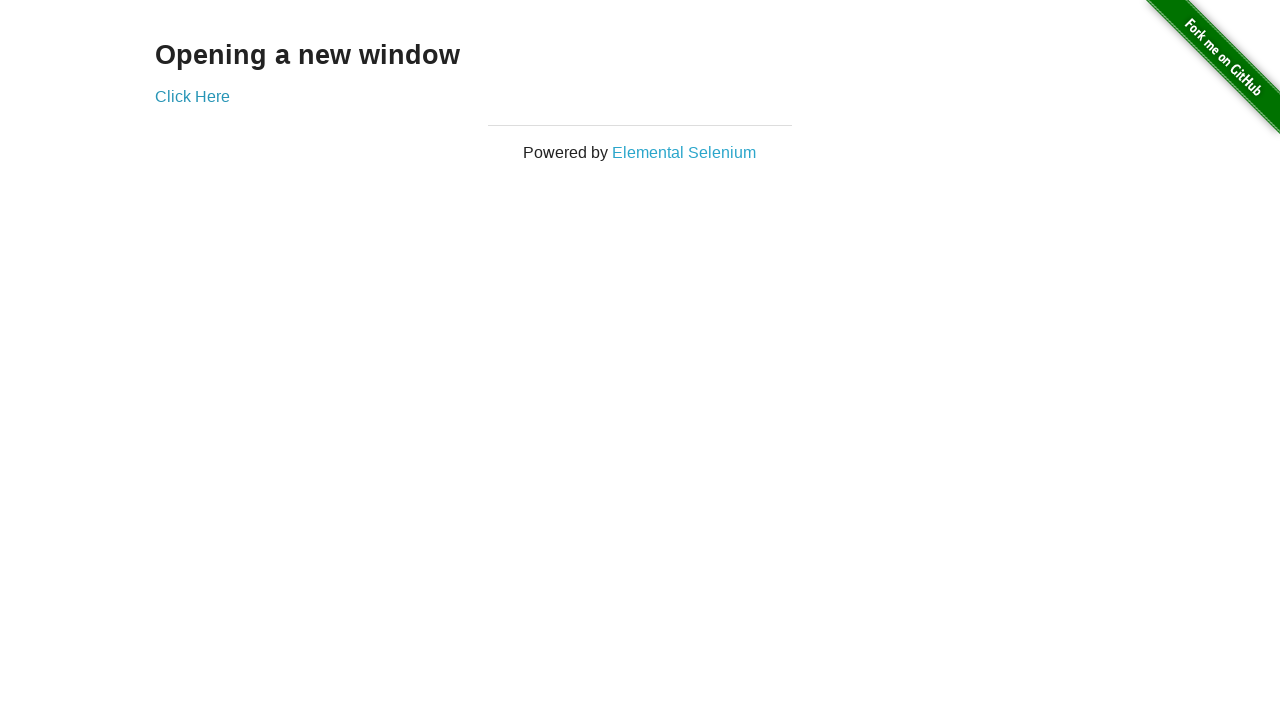

Verified new window title is 'New Window'
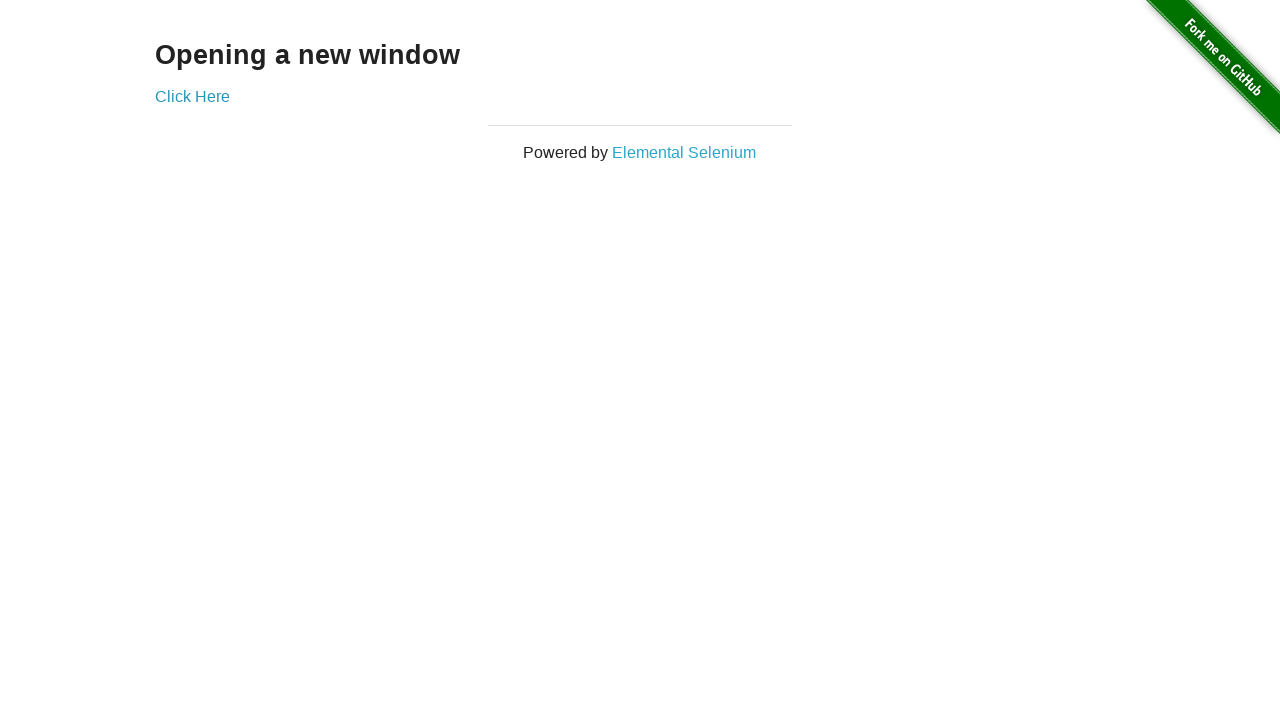

Verified 'New Window' heading is visible in the new window
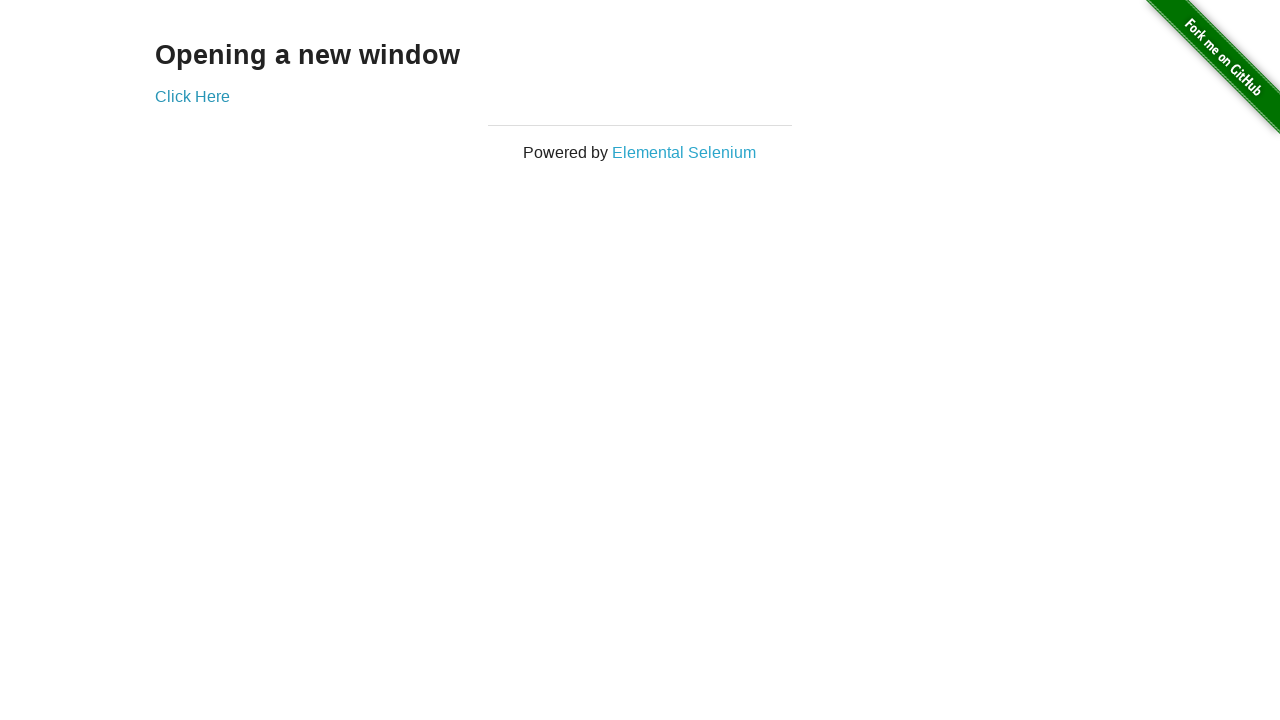

Switched back to original window
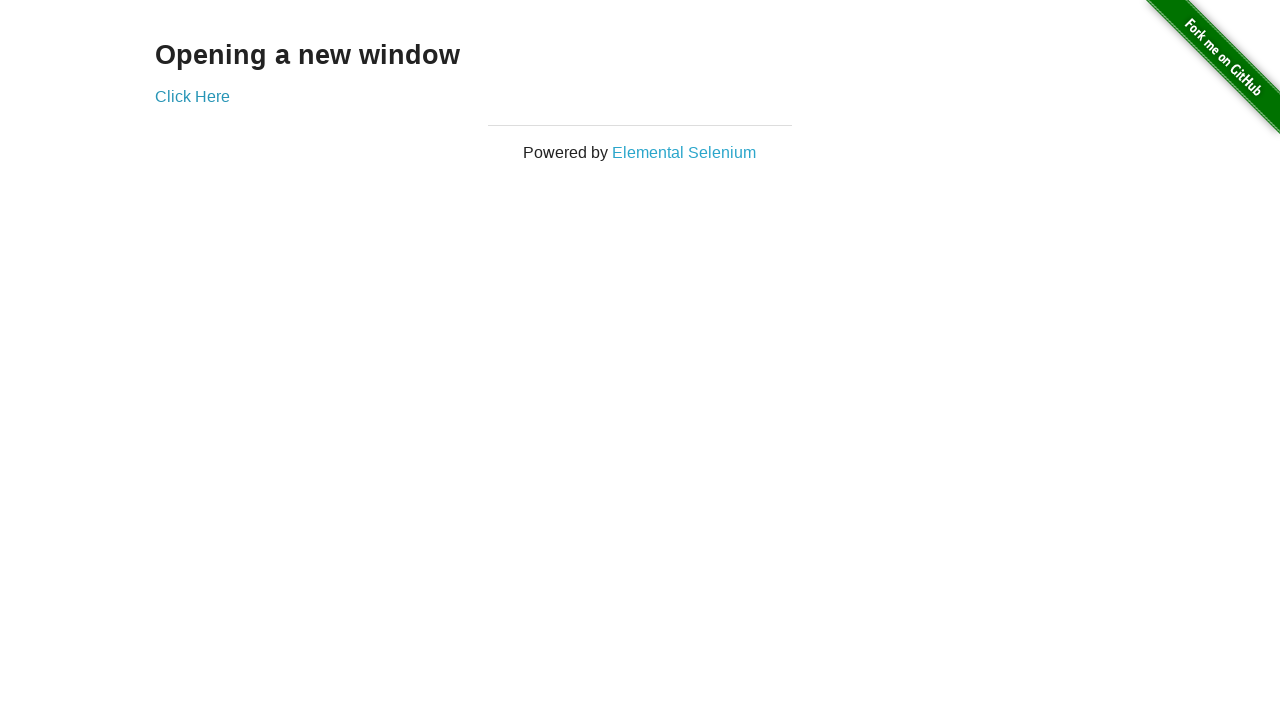

Verified original window title is 'The Internet'
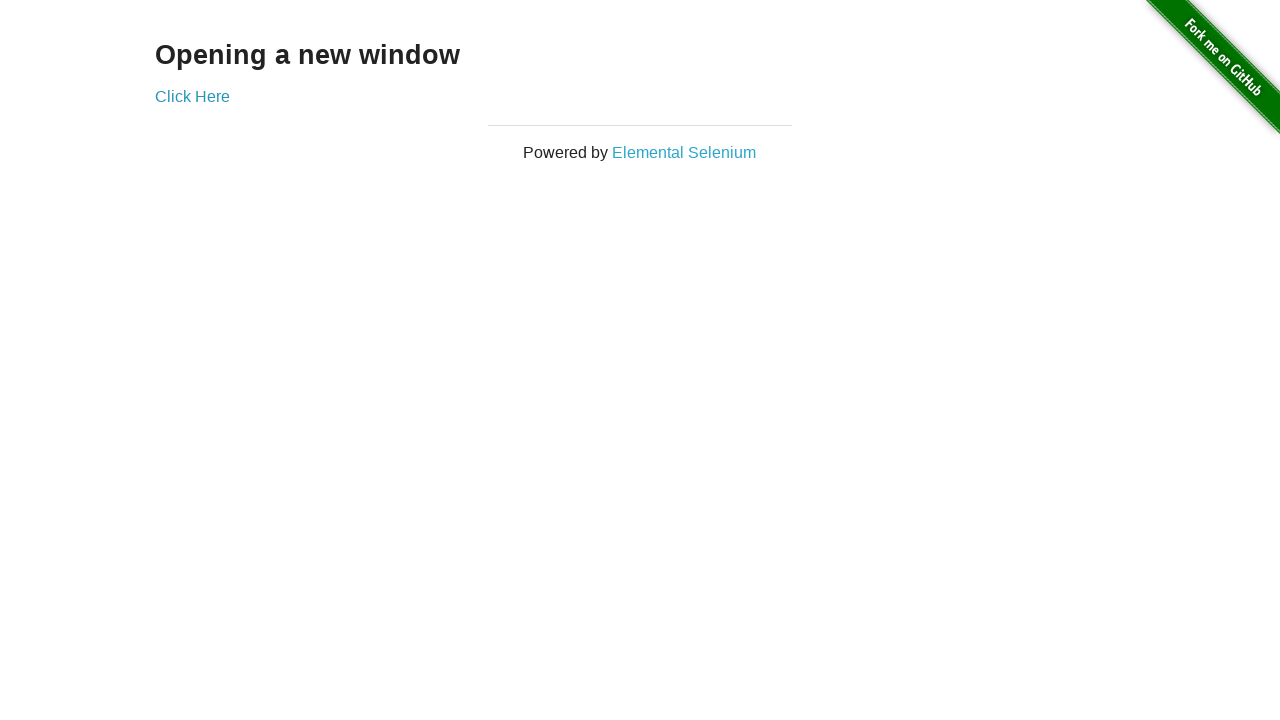

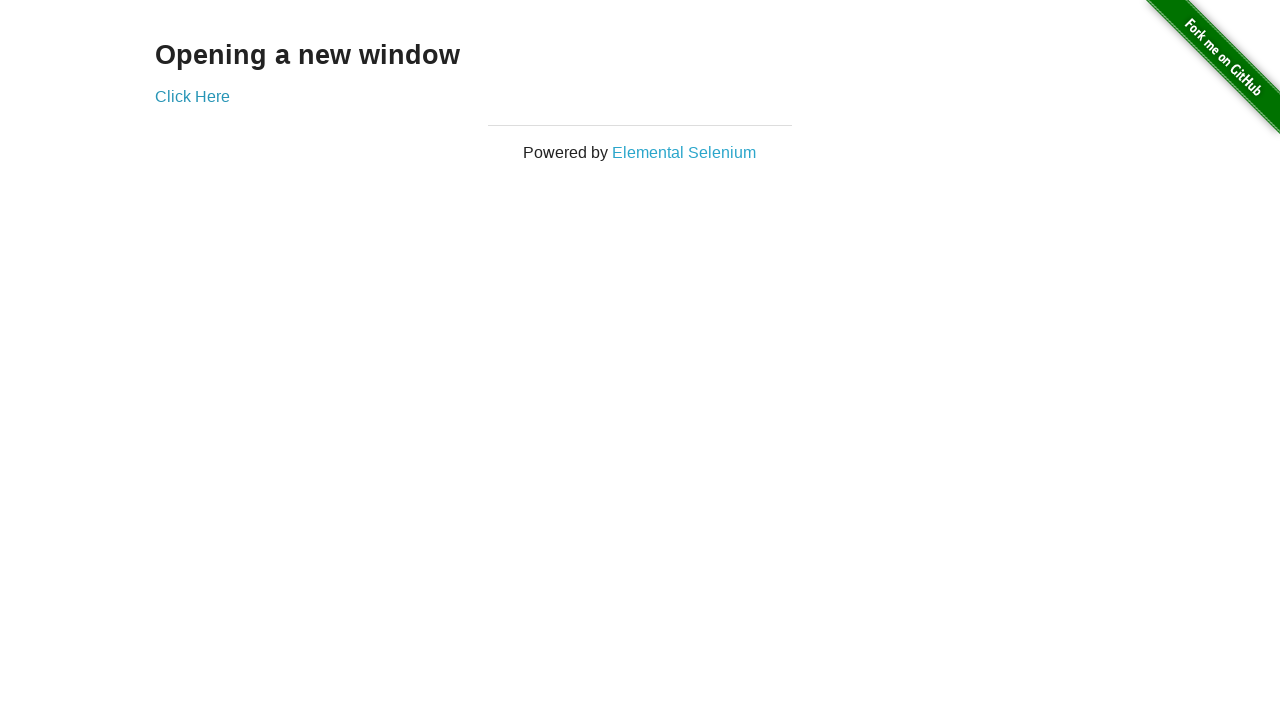